Tests table sorting functionality by clicking on a column header to sort, verifying the sort order, and using pagination to find and display the price of Rice

Starting URL: https://rahulshettyacademy.com/seleniumPractise/#/offers

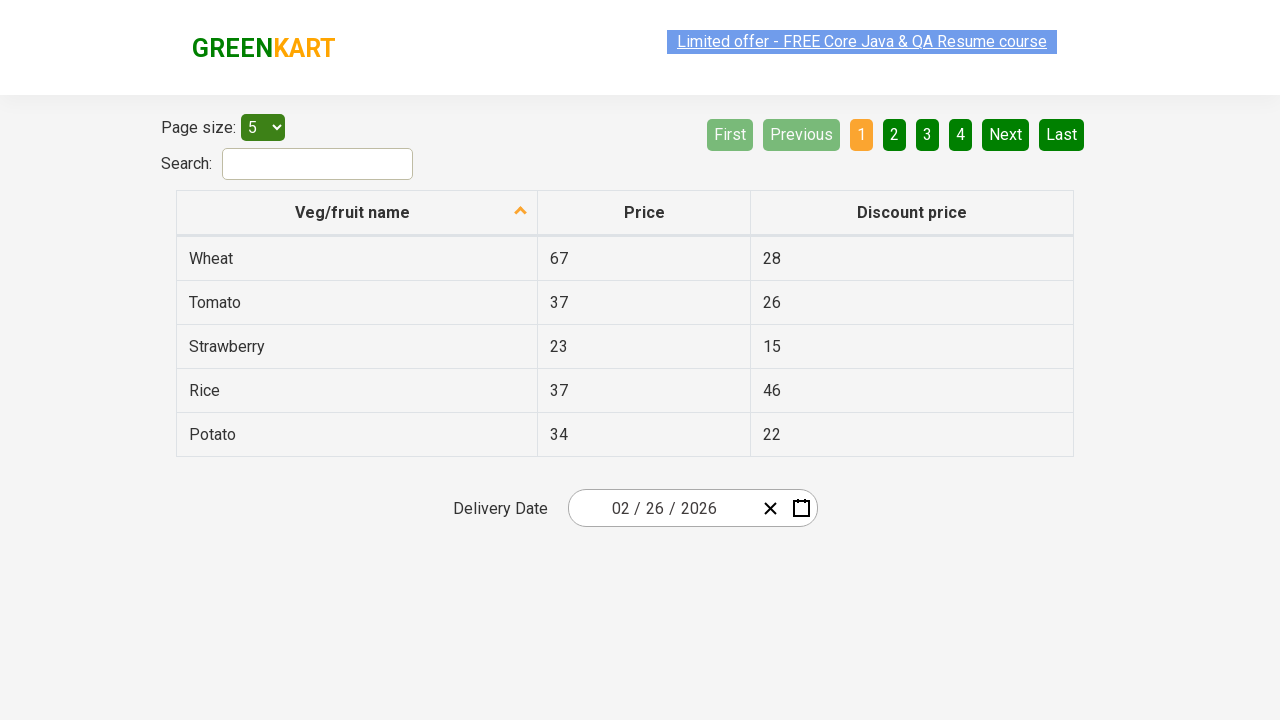

Clicked first column header to sort at (357, 213) on xpath=//tr/th[1]
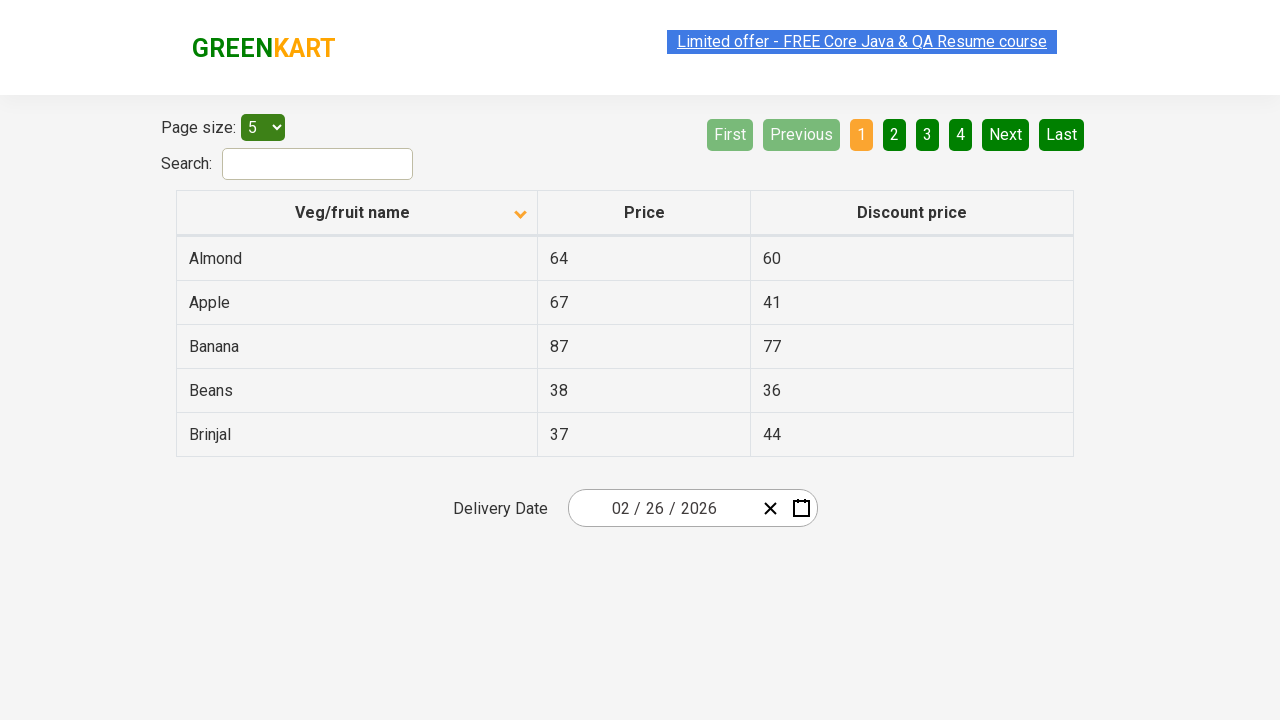

Retrieved all elements in first column
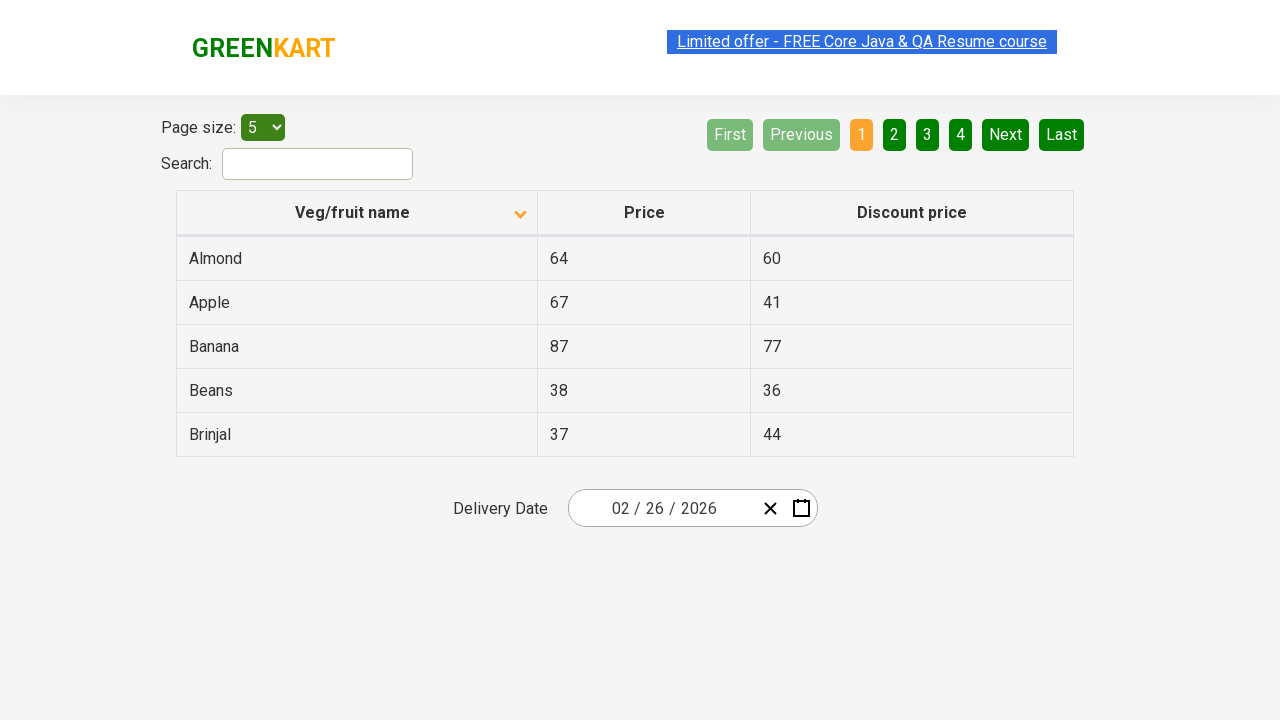

Extracted and sorted column text content
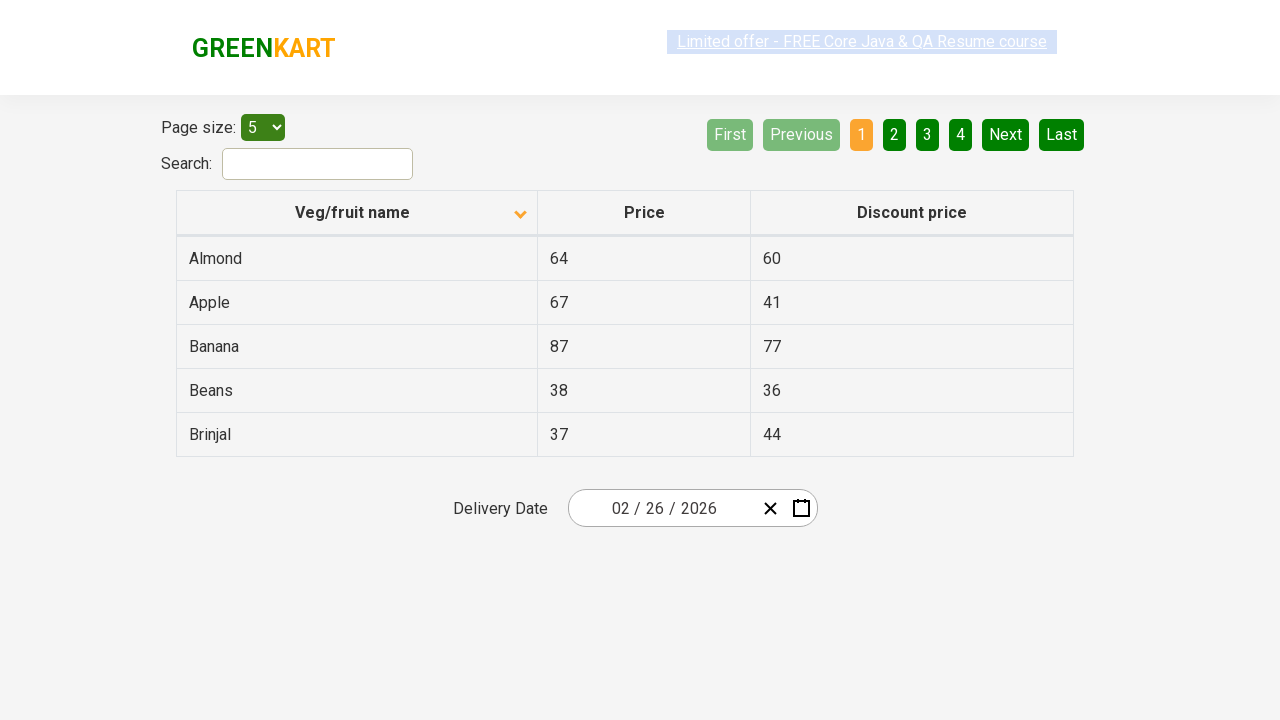

Verified table is properly sorted
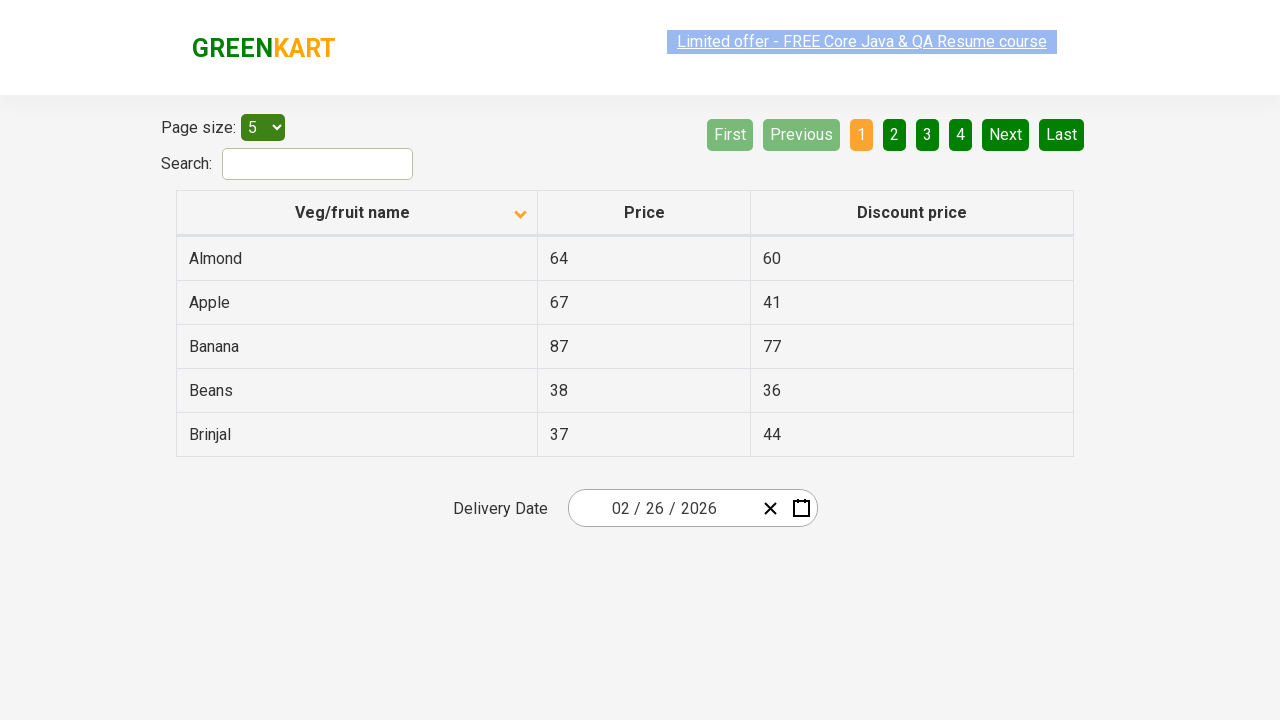

Retrieved all rows from current page
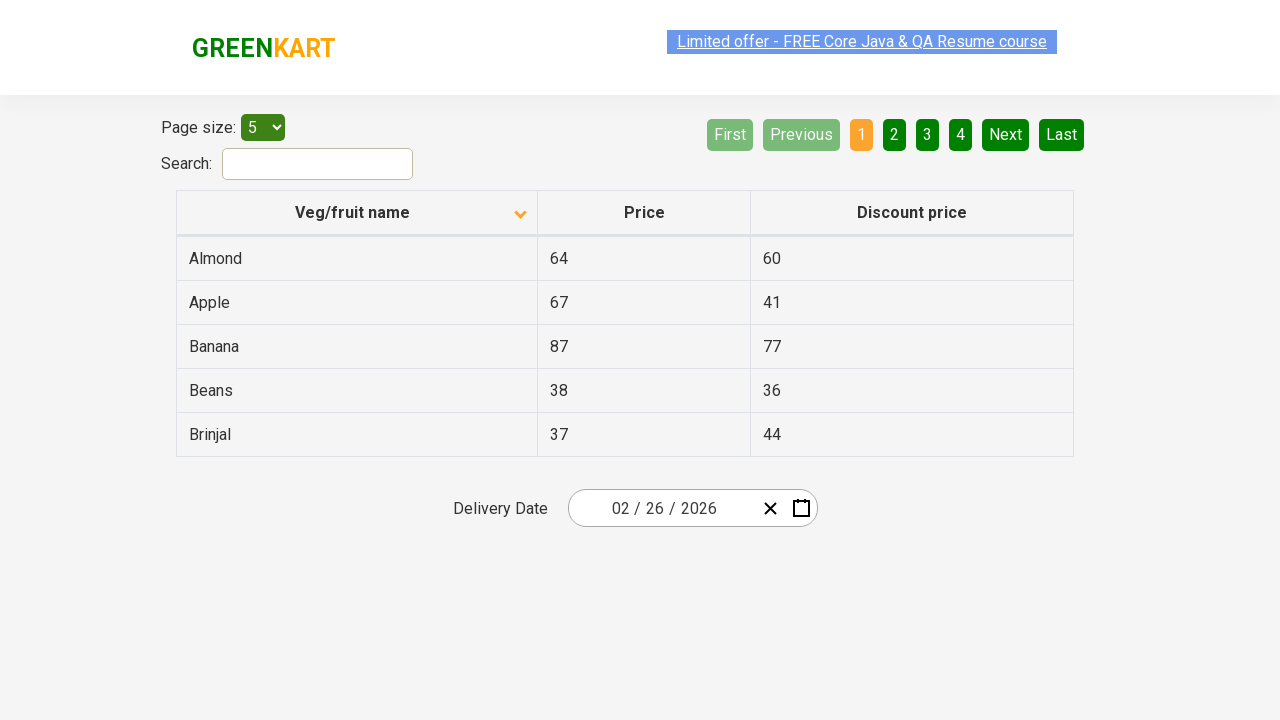

Clicked next page button to navigate to next page at (1006, 134) on a[aria-label='Next']
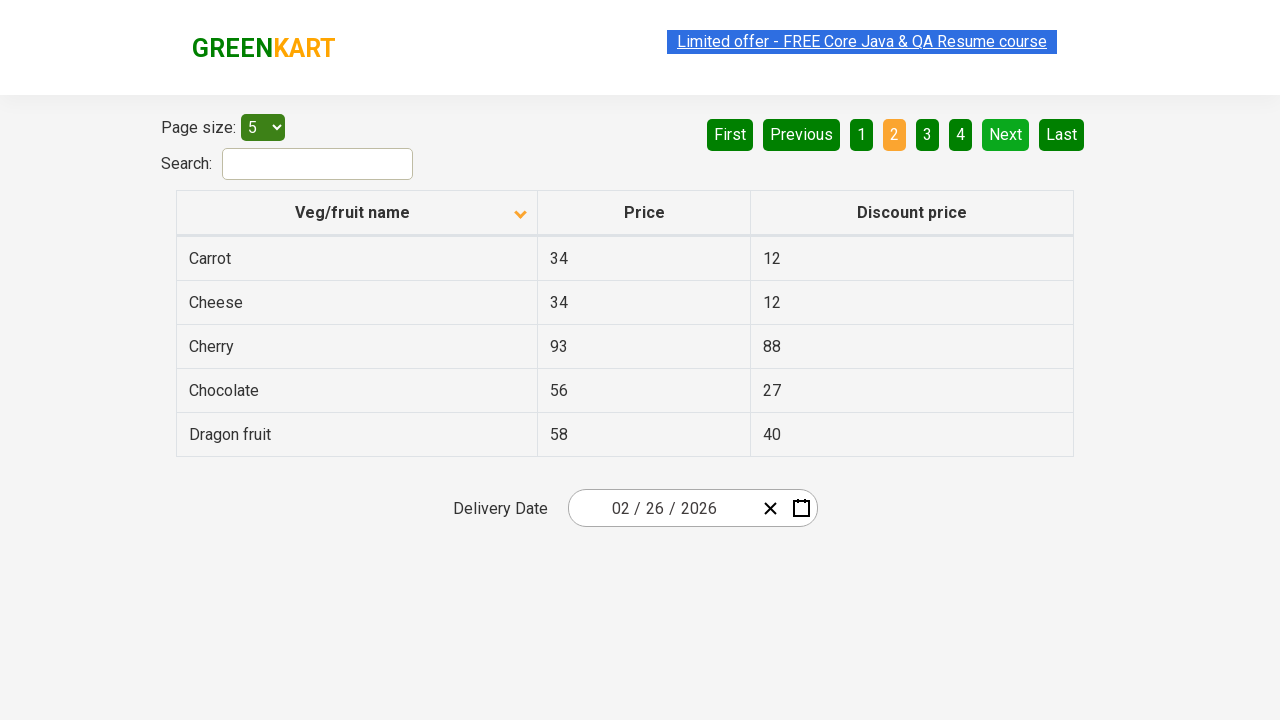

Waited for network to become idle after pagination
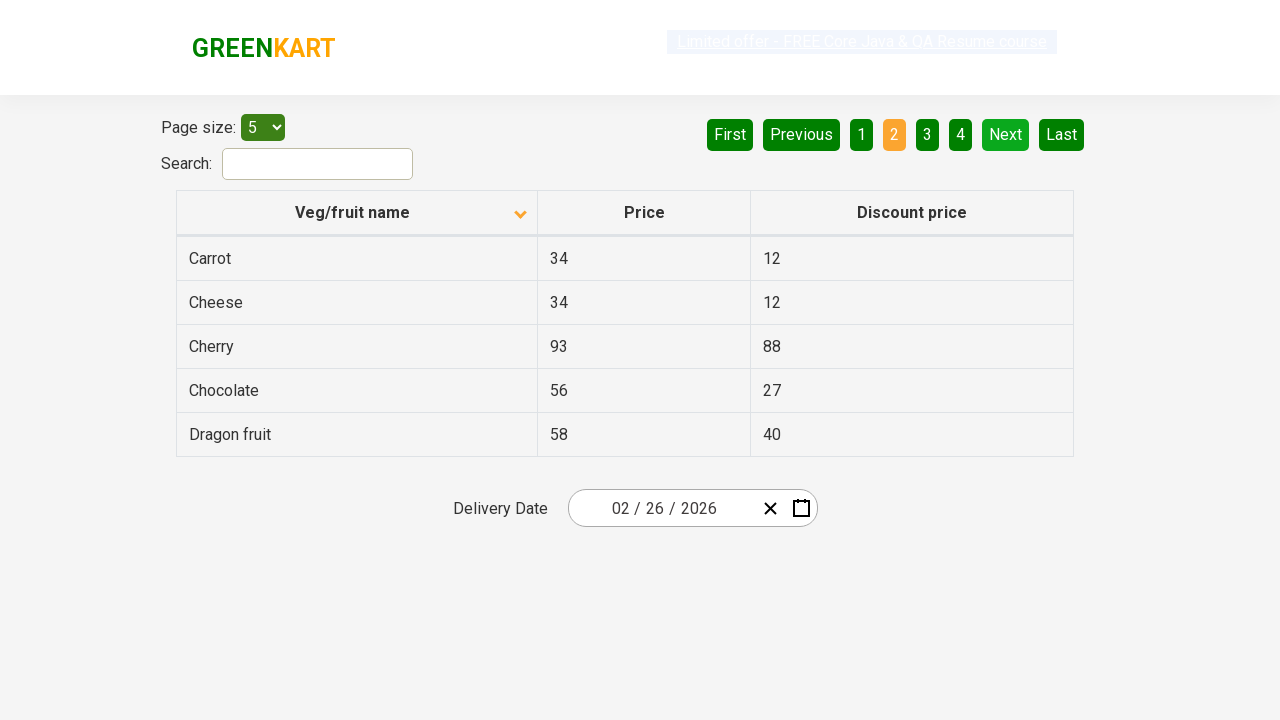

Retrieved all rows from current page
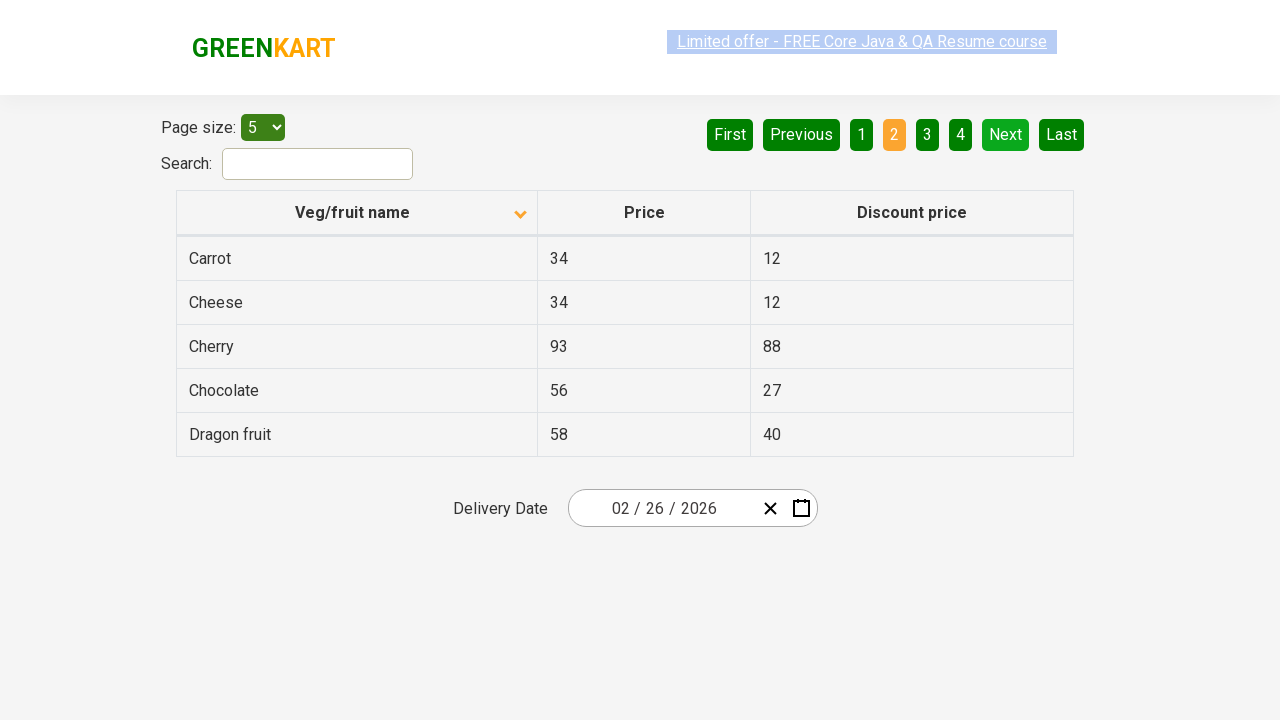

Clicked next page button to navigate to next page at (1006, 134) on a[aria-label='Next']
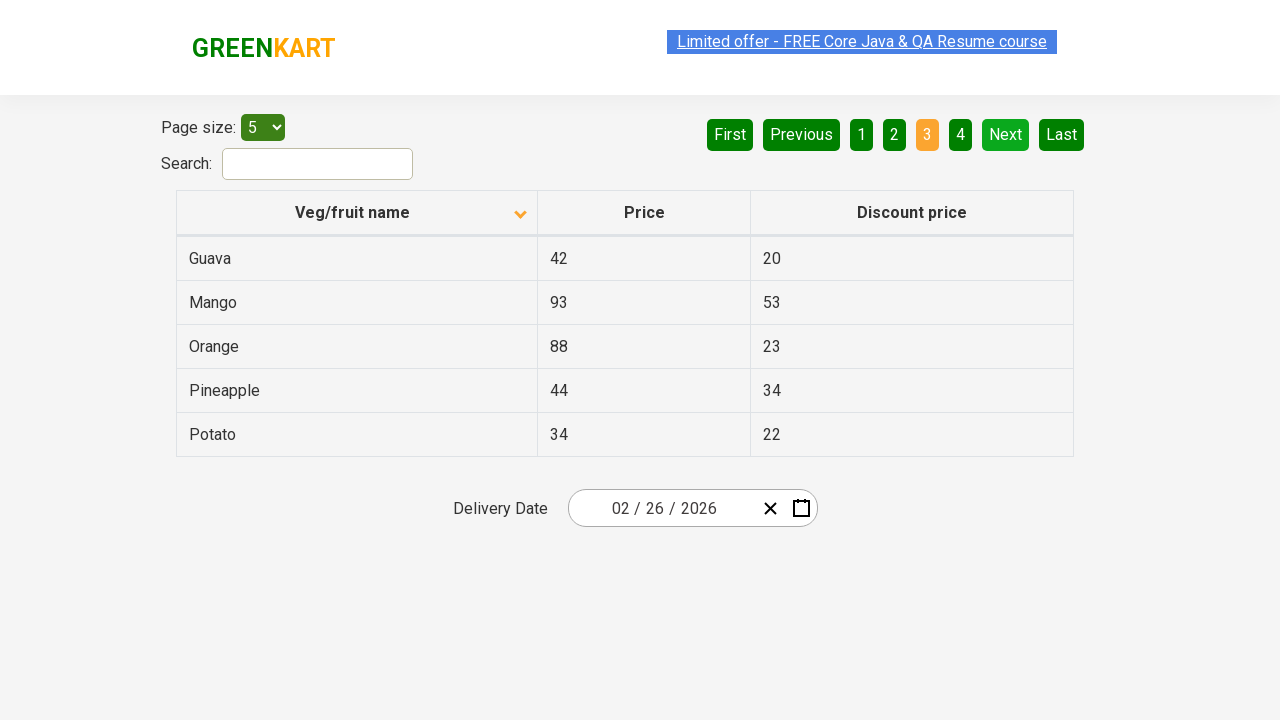

Waited for network to become idle after pagination
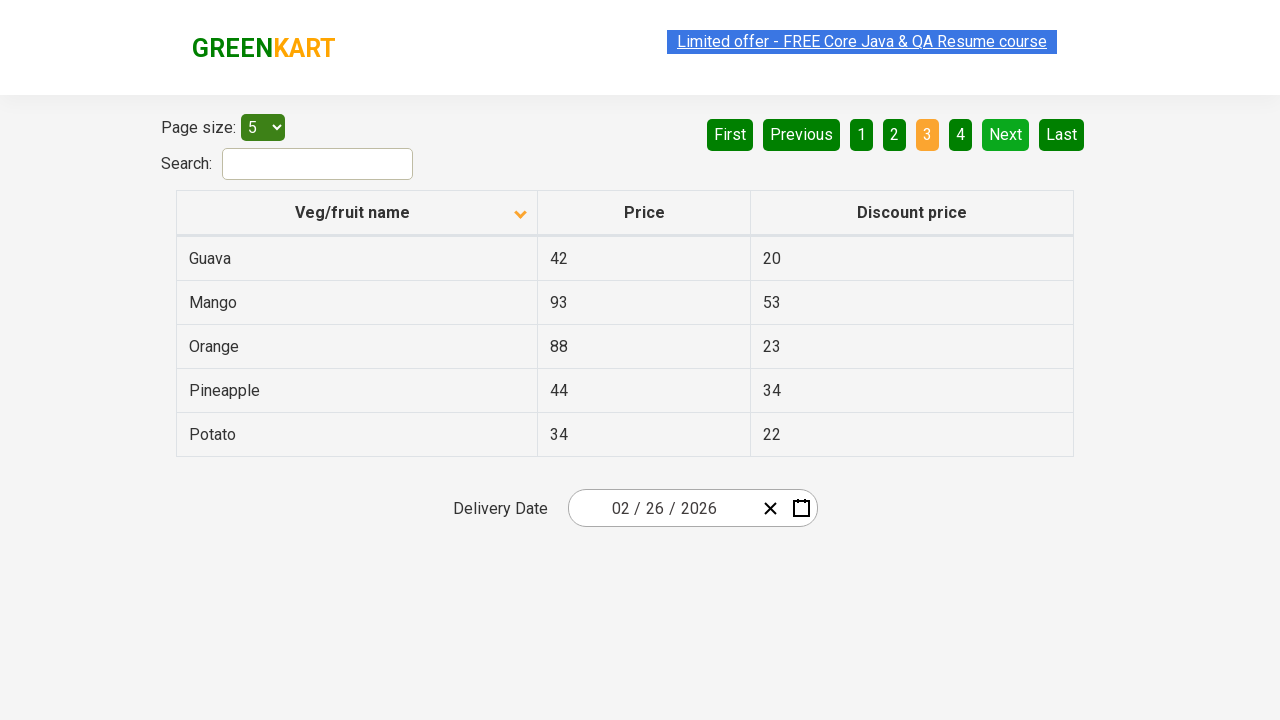

Retrieved all rows from current page
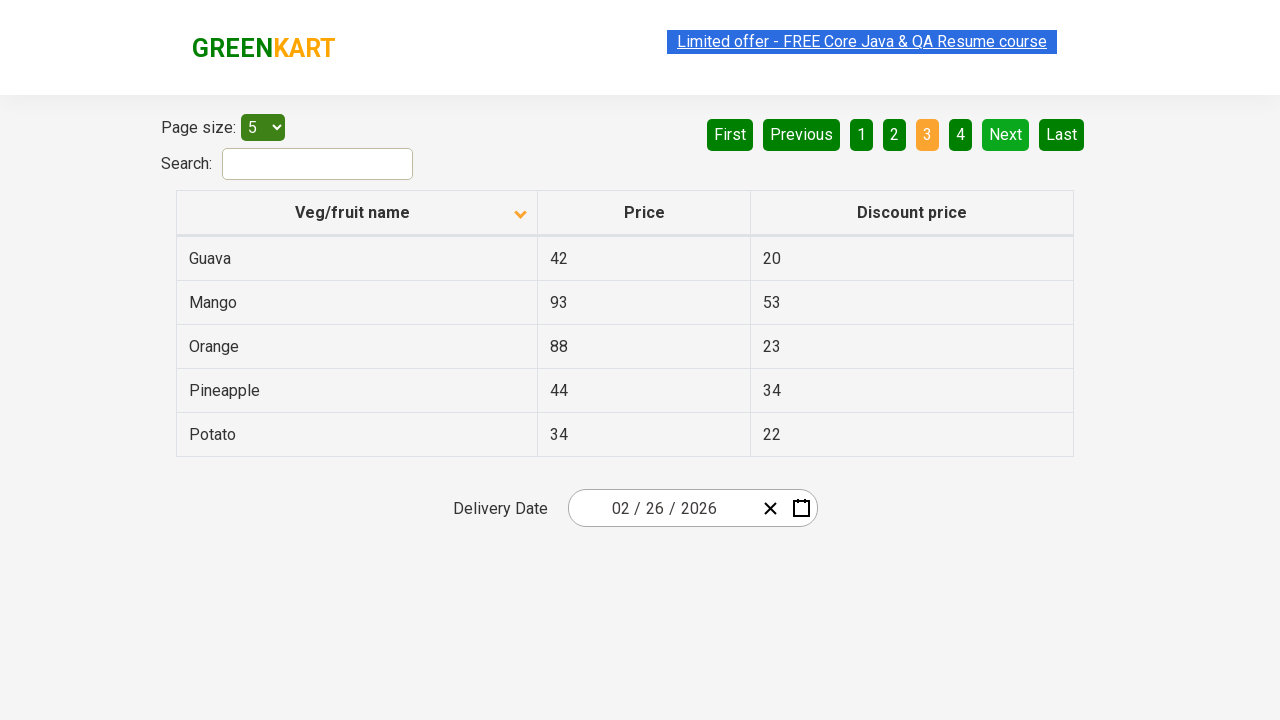

Clicked next page button to navigate to next page at (1006, 134) on a[aria-label='Next']
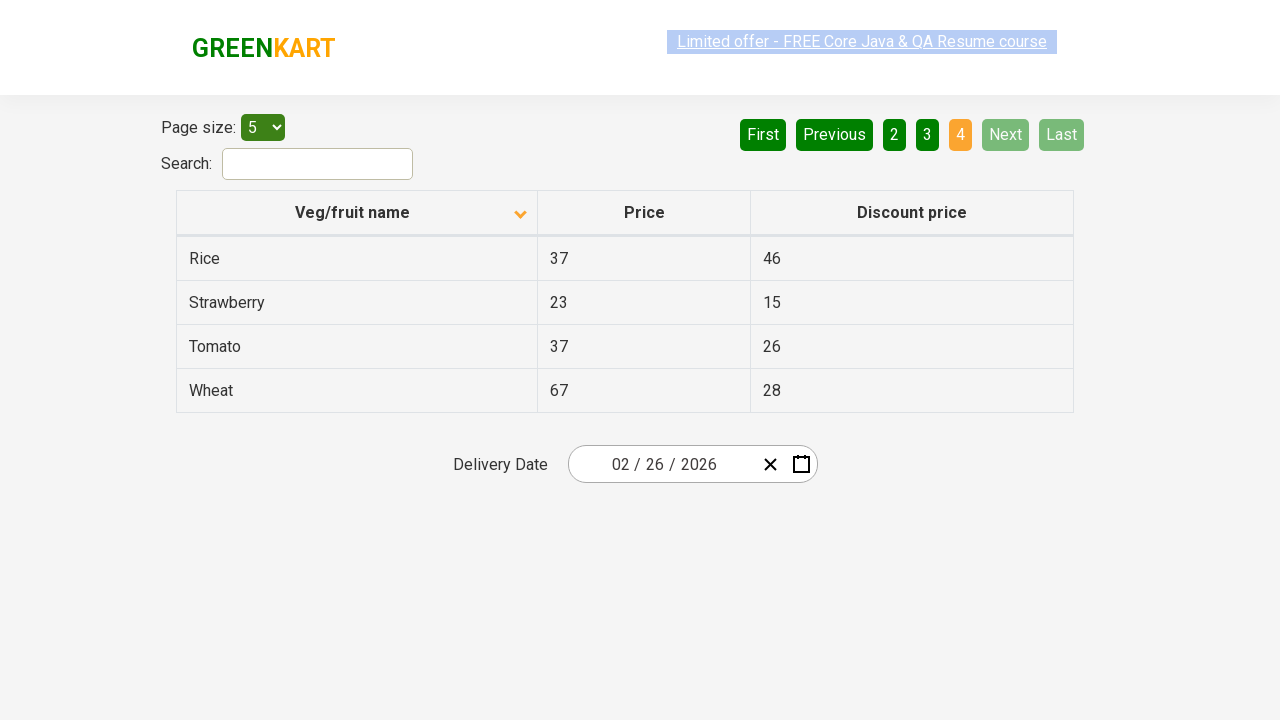

Waited for network to become idle after pagination
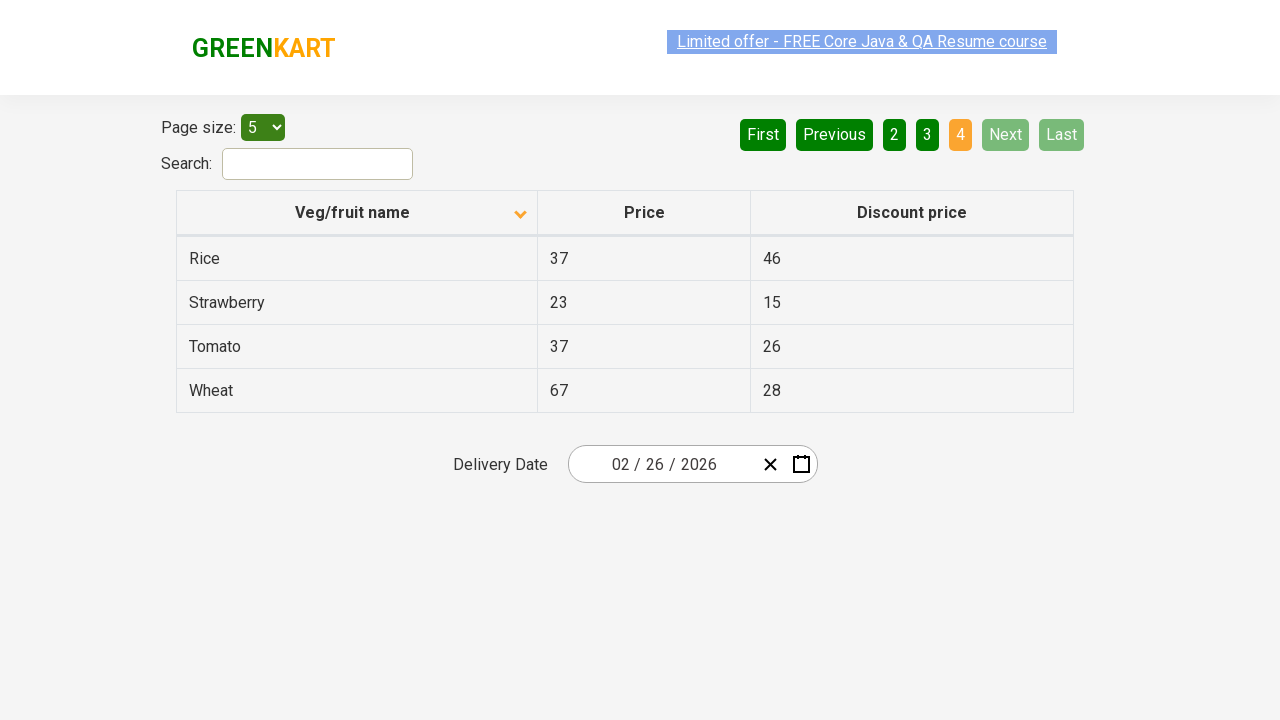

Retrieved all rows from current page
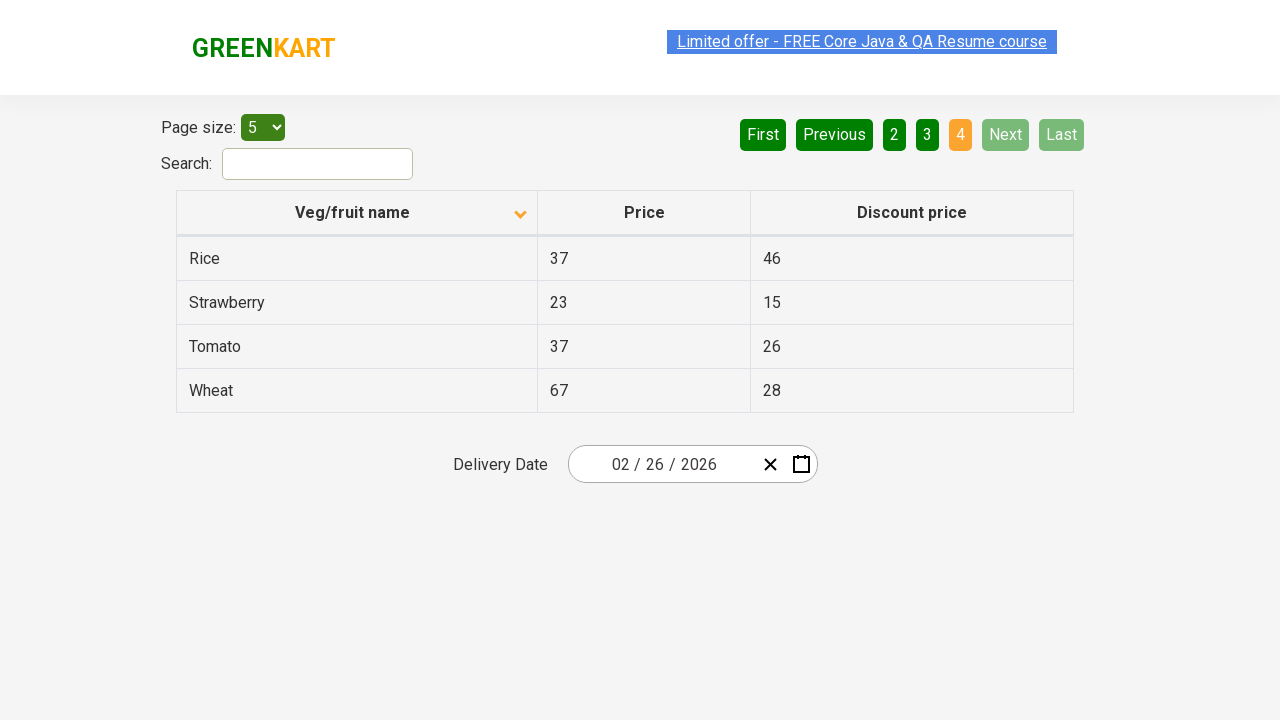

Found Rice and retrieved its price: 37
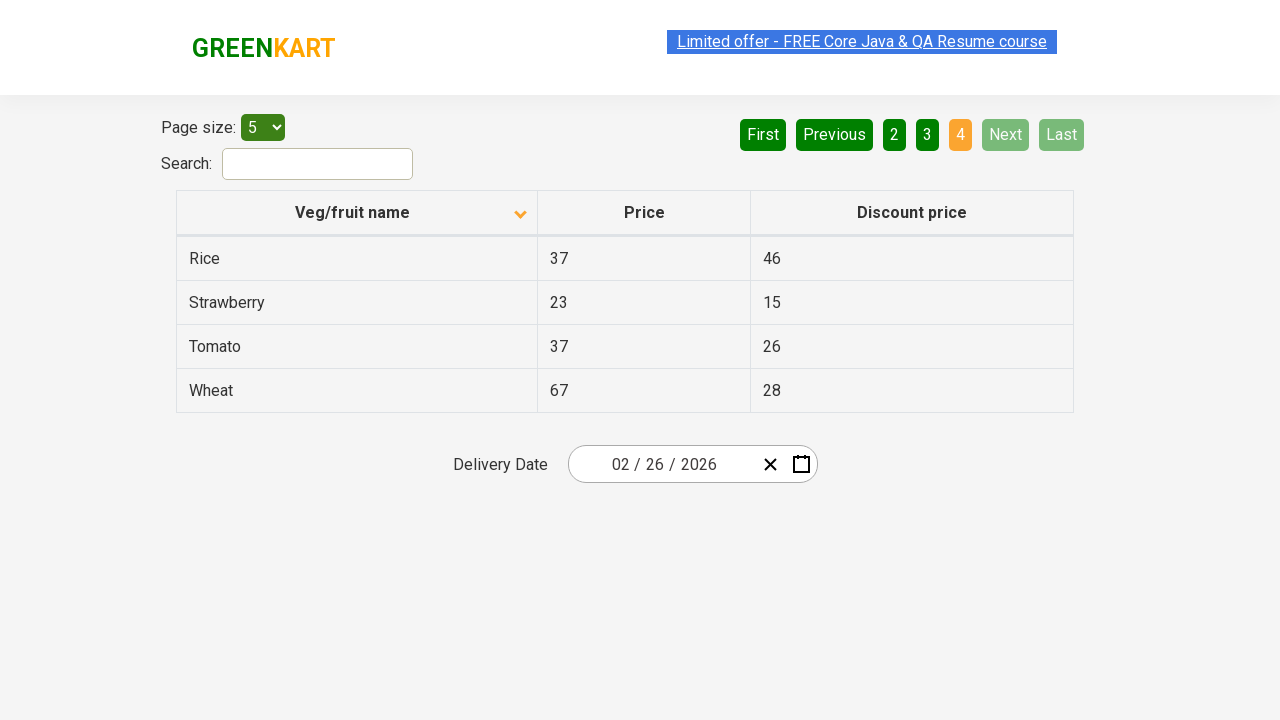

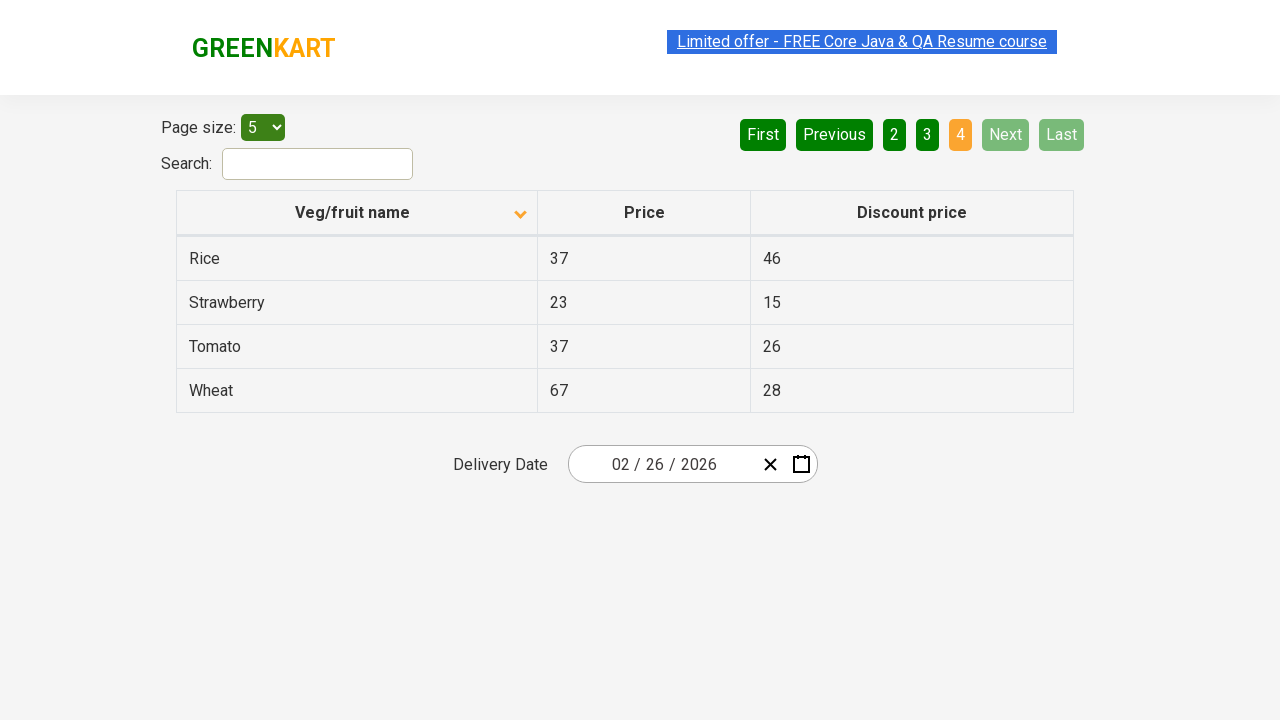